Tests opening multiple navigation menu items in new tabs by right-clicking each menu item and using keyboard shortcuts to open in new tab

Starting URL: https://www.selenium.dev/

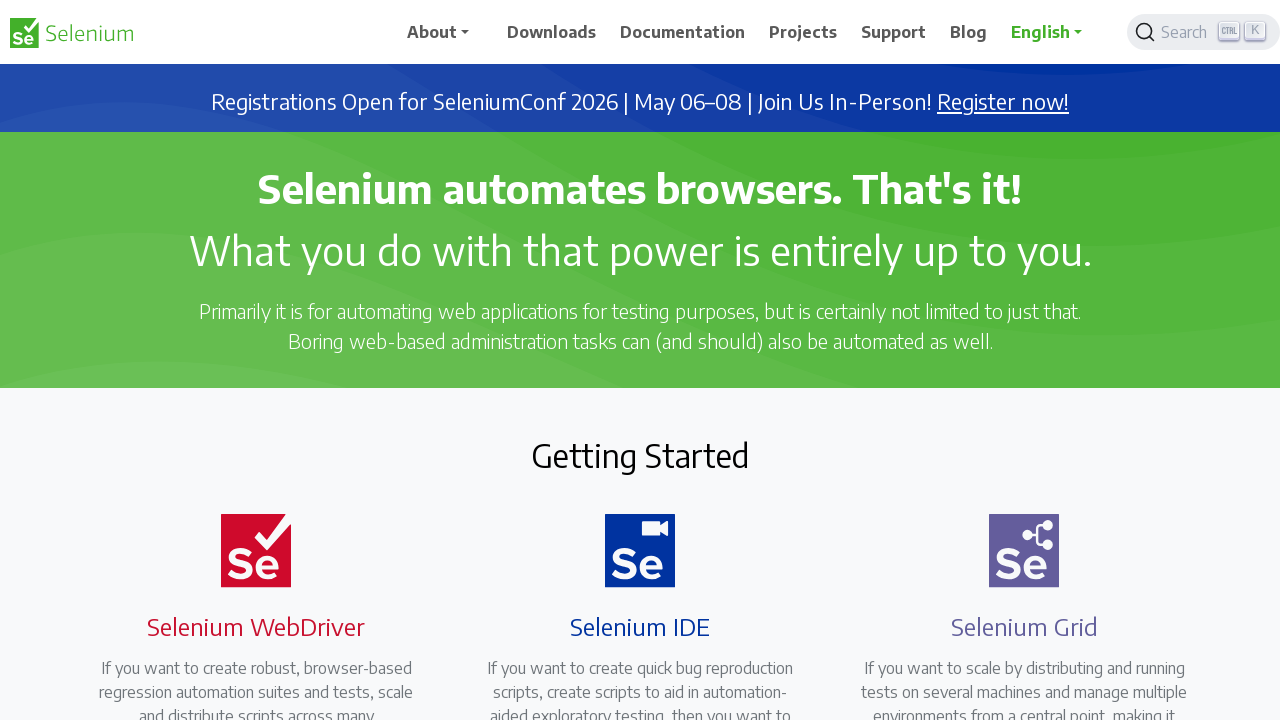

Located Downloads menu item
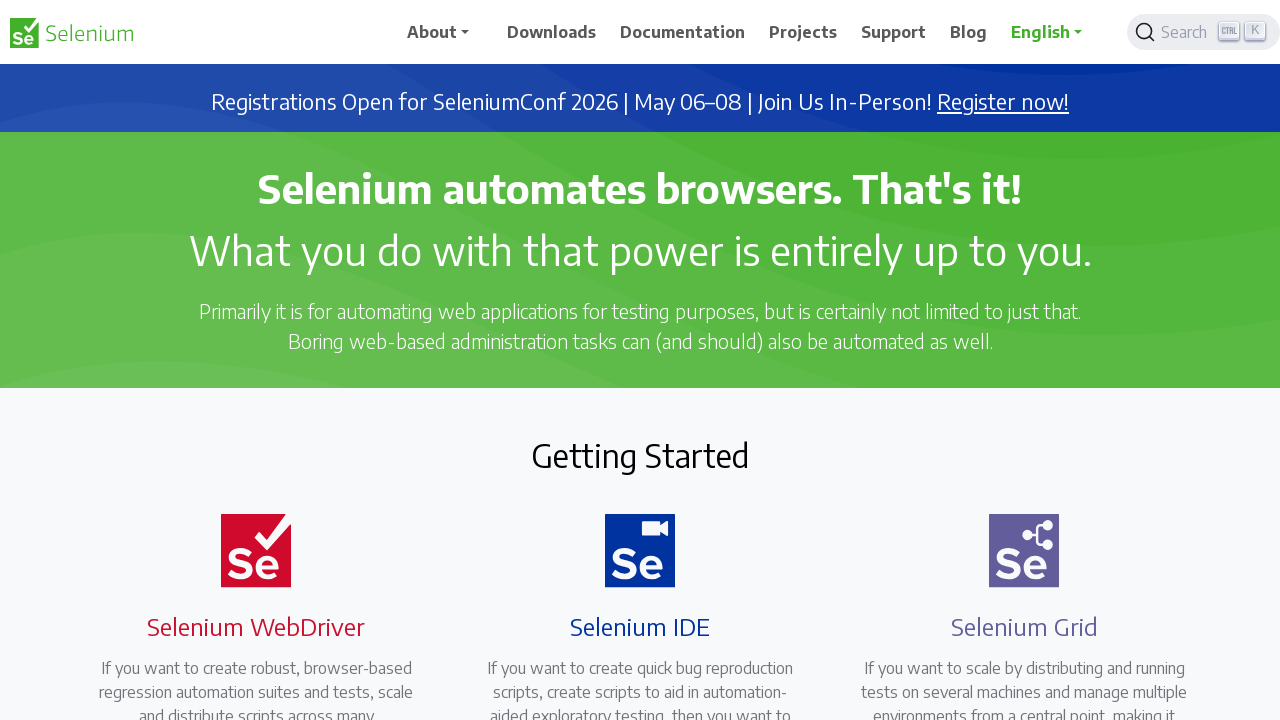

Located Documentation menu item
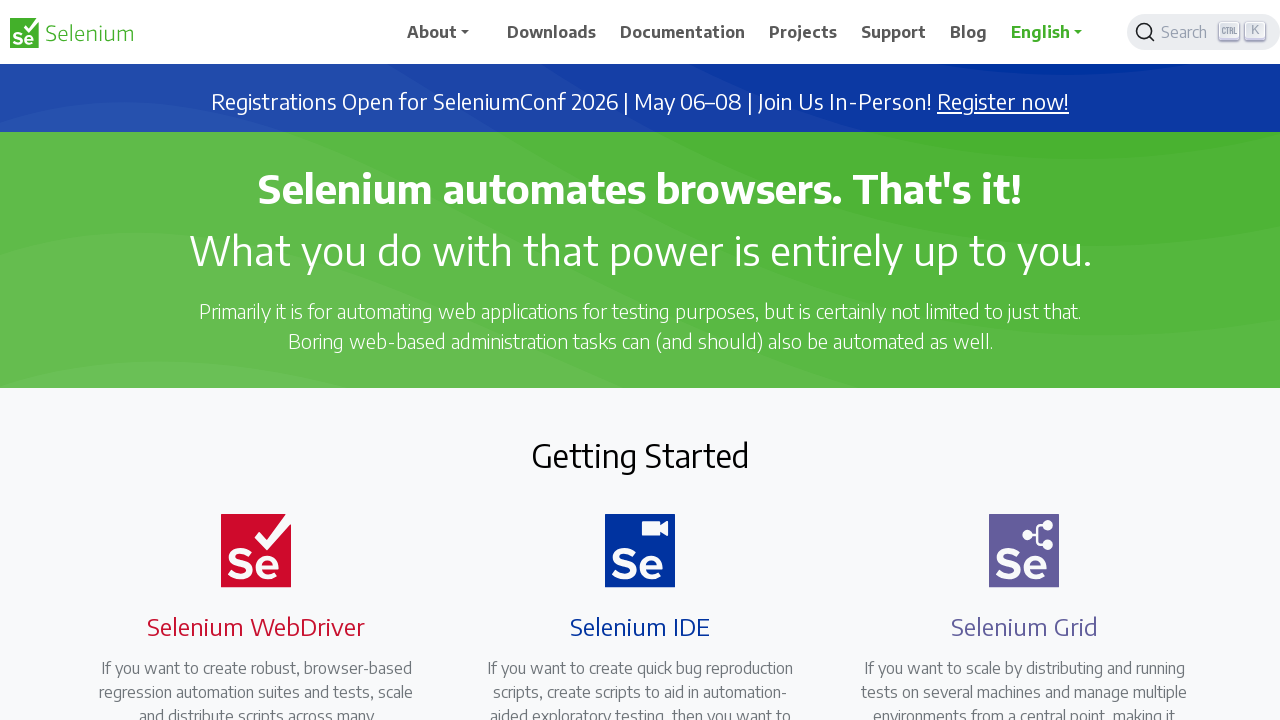

Located Blog menu item
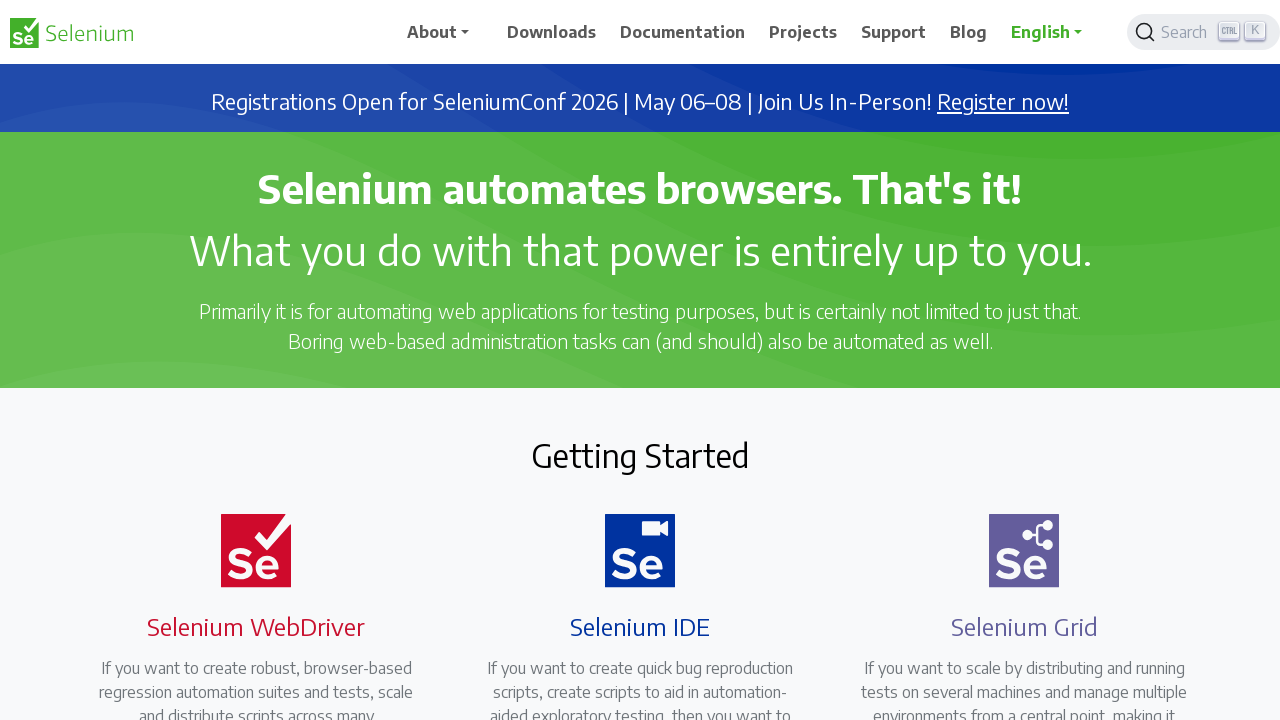

Located Projects menu item
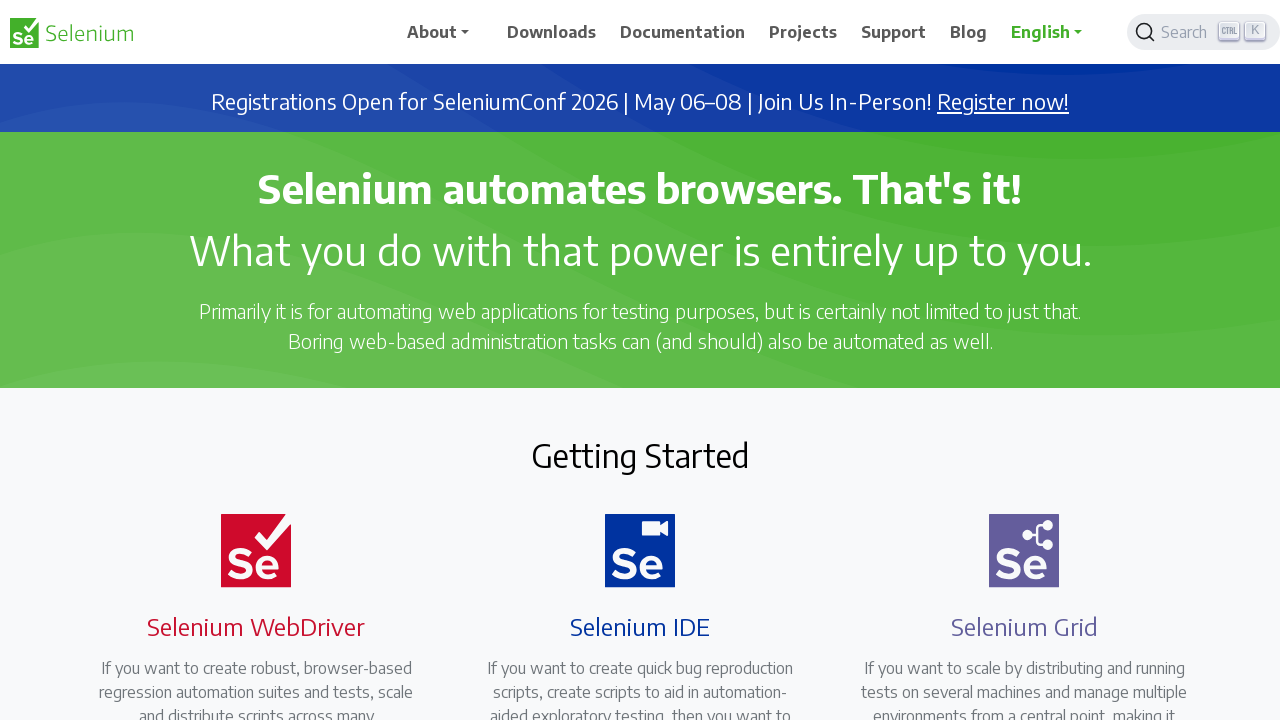

Located Support menu item
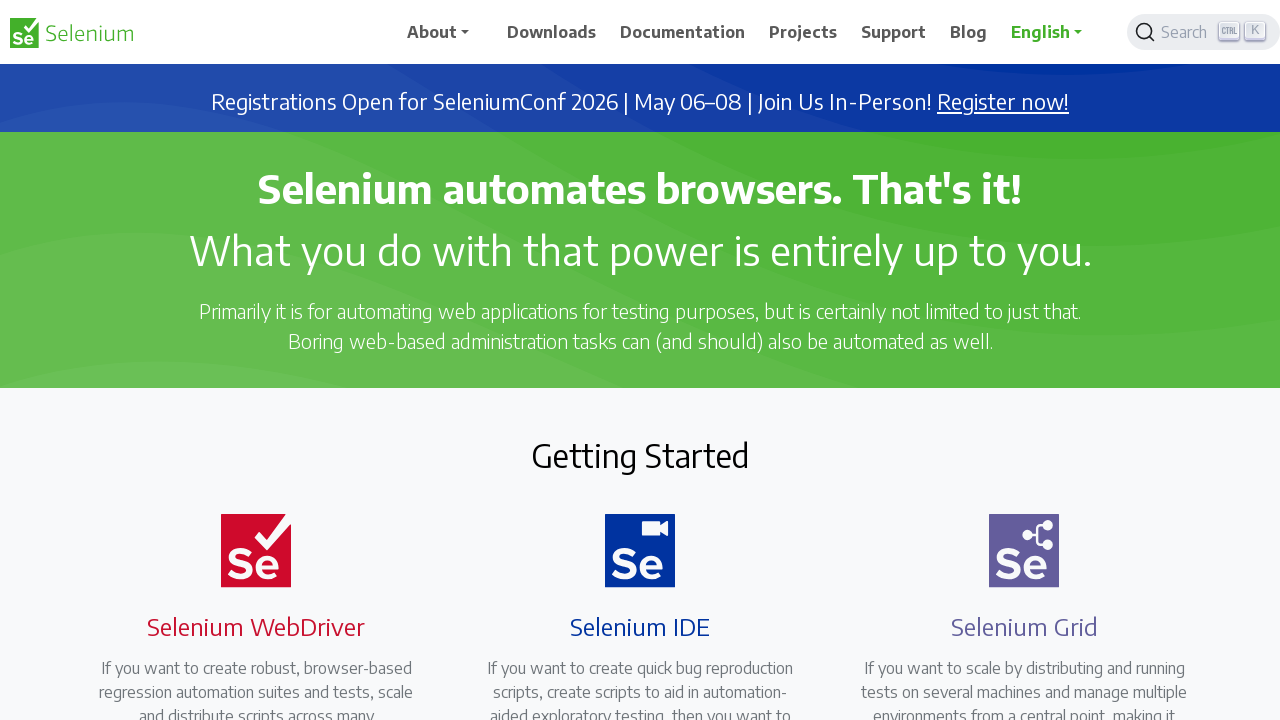

Right-clicked navigation menu item to open context menu at (552, 32) on xpath=//span[text()='Downloads']
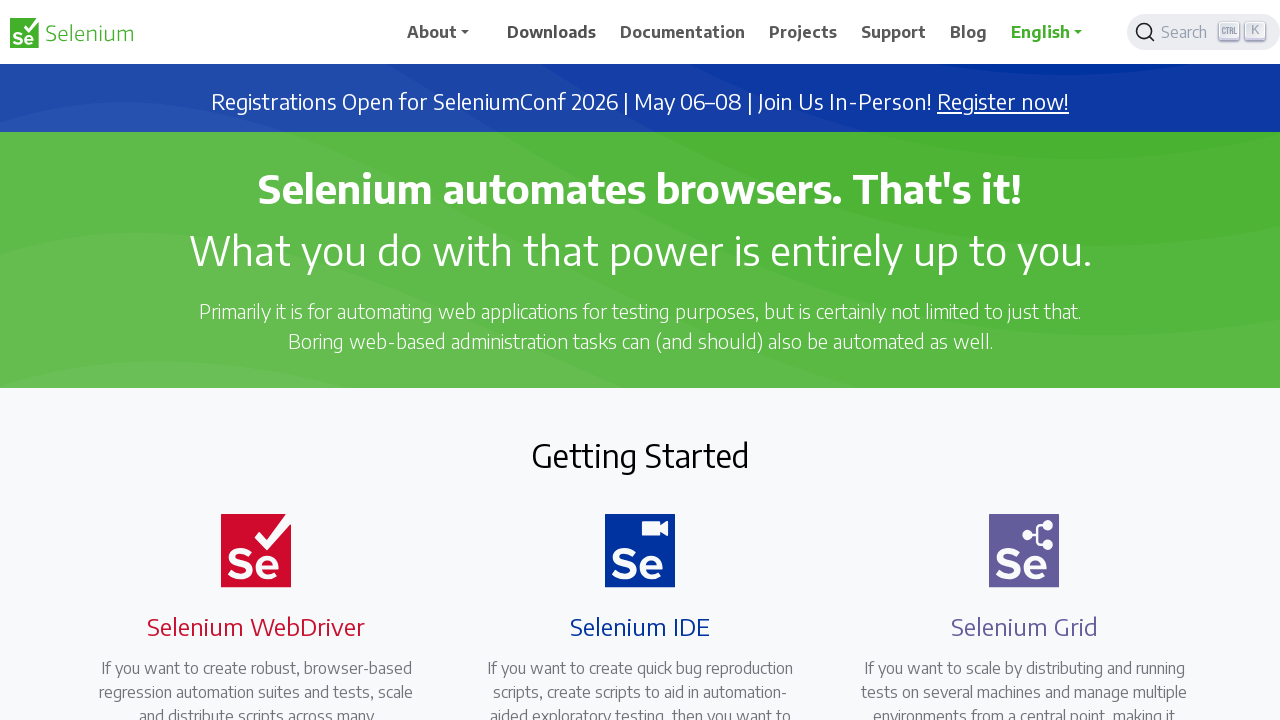

Pressed 'T' keyboard shortcut to open menu item in new tab
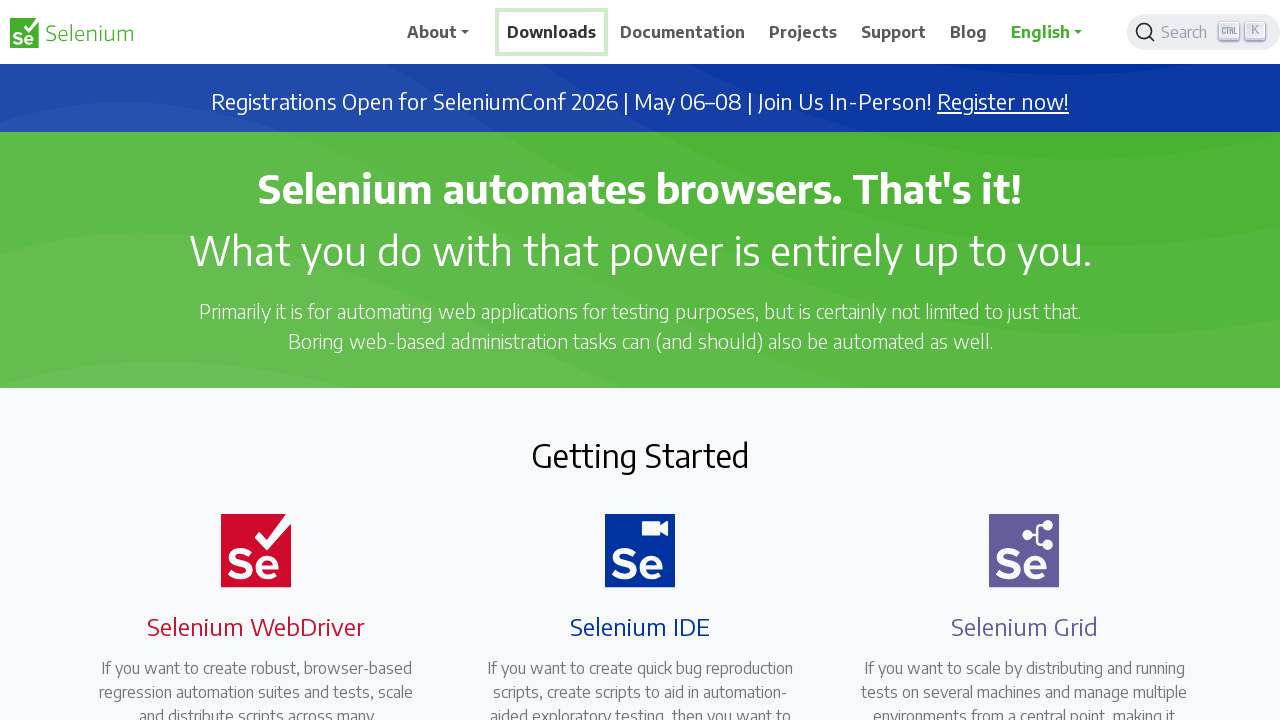

Right-clicked navigation menu item to open context menu at (683, 32) on xpath=//span[text()='Documentation']
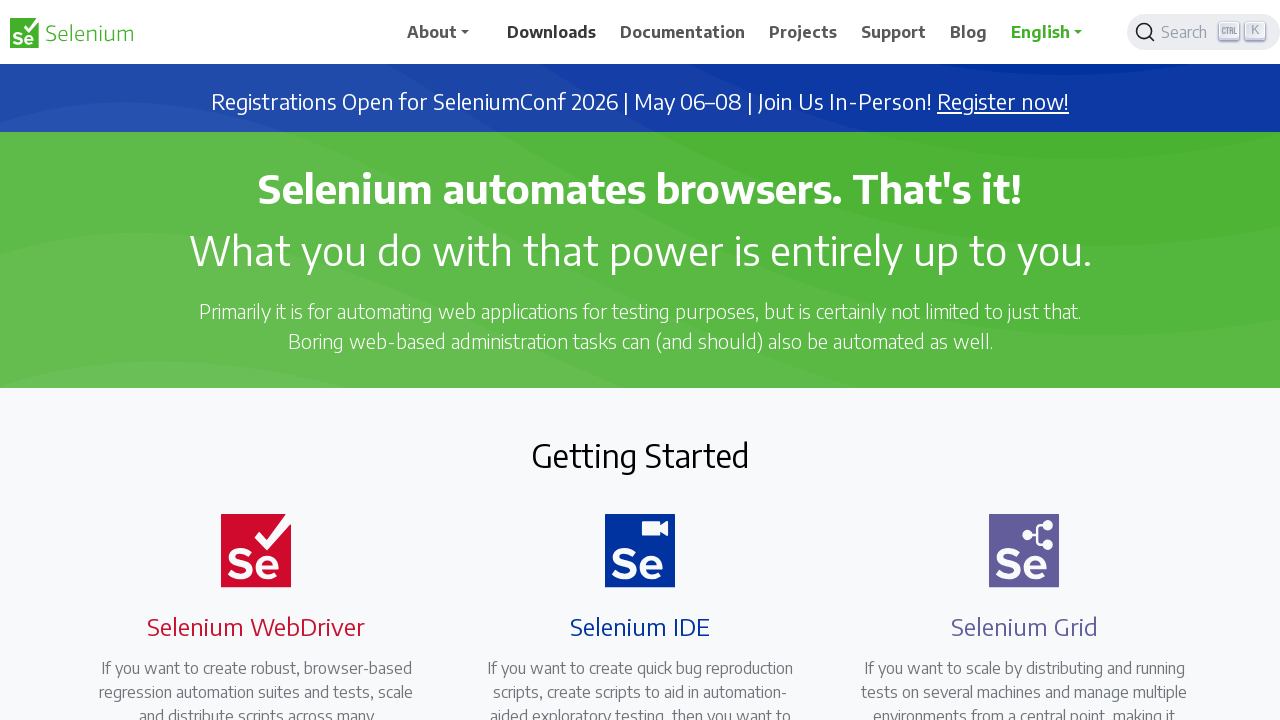

Pressed 'T' keyboard shortcut to open menu item in new tab
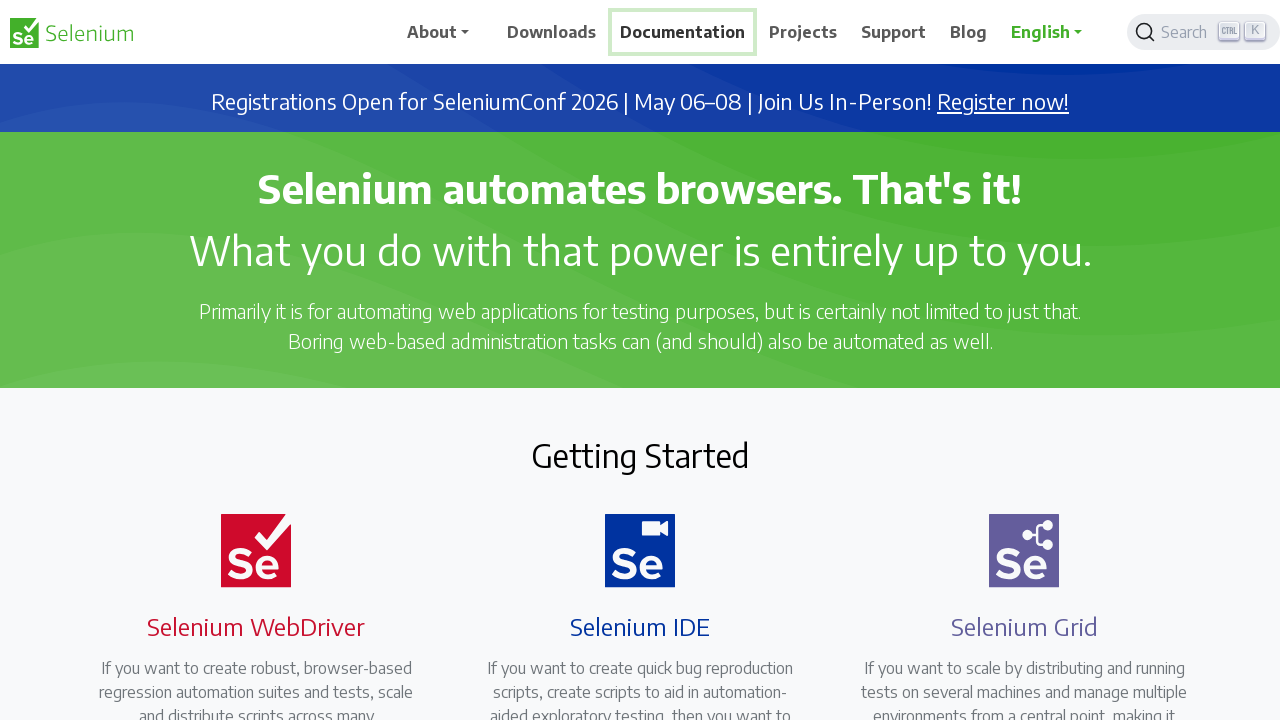

Right-clicked navigation menu item to open context menu at (969, 32) on xpath=//span[text()='Blog']
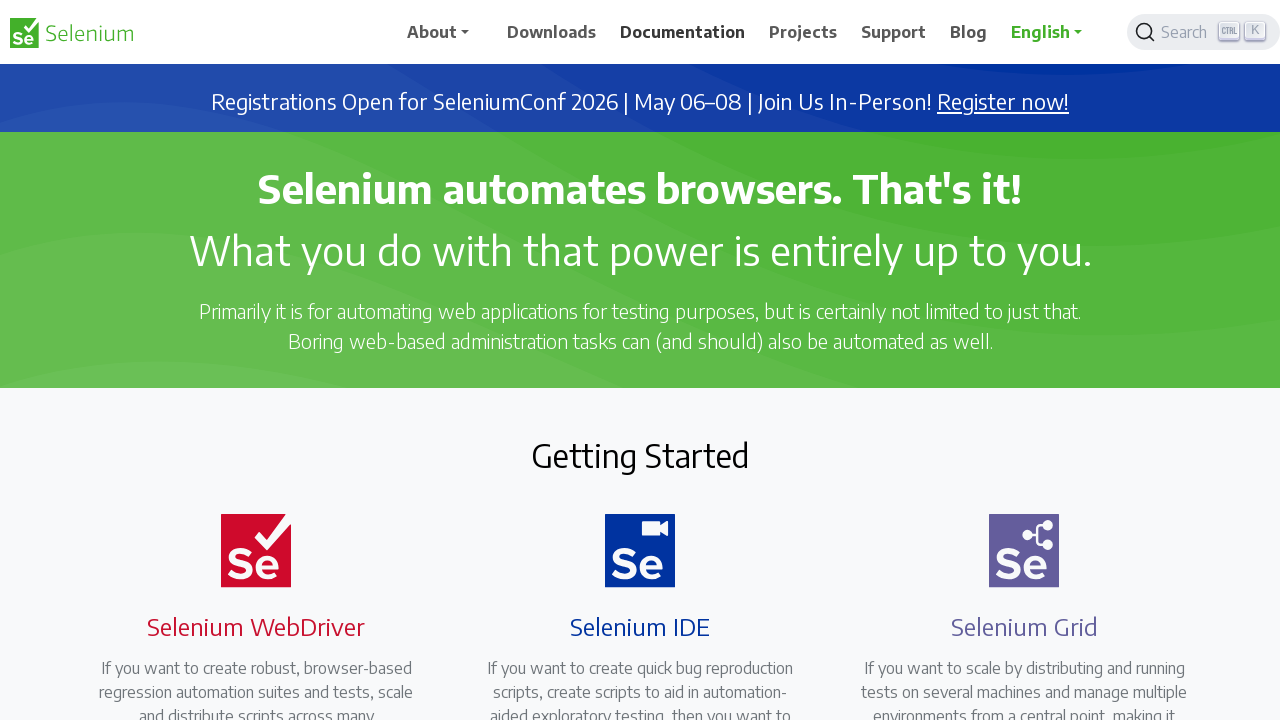

Pressed 'T' keyboard shortcut to open menu item in new tab
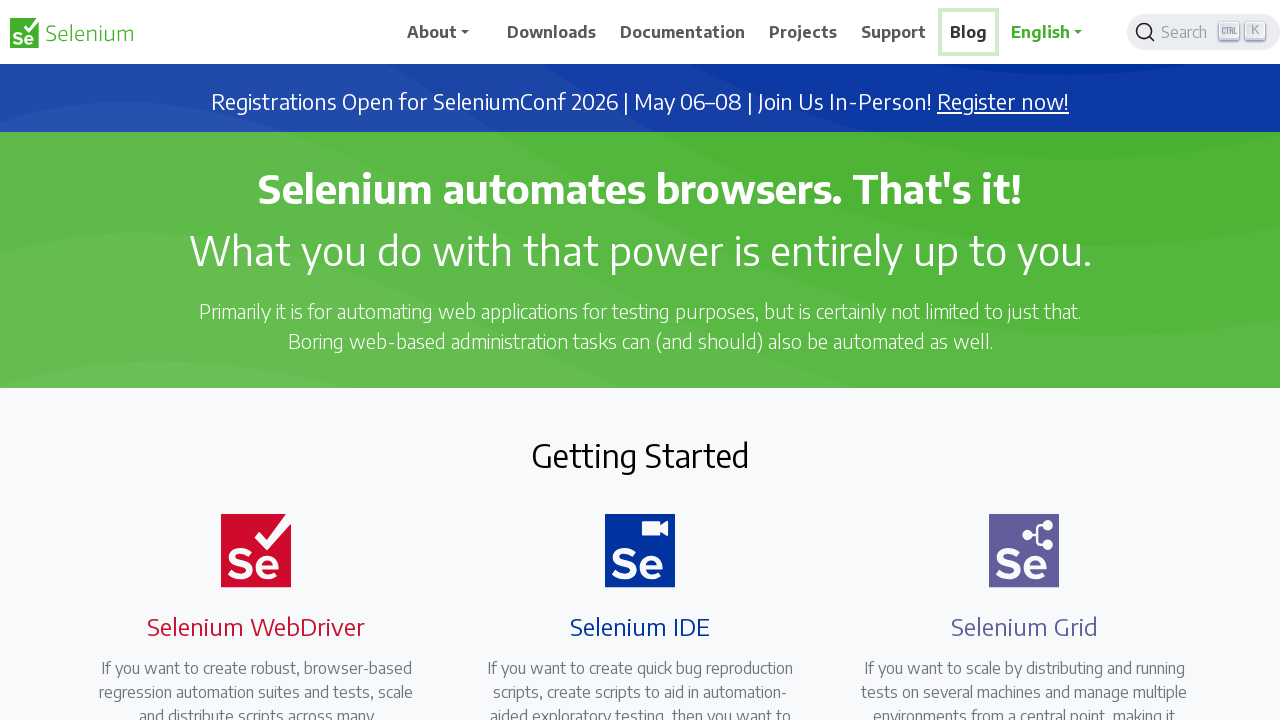

Right-clicked navigation menu item to open context menu at (803, 32) on xpath=//span[text()='Projects']
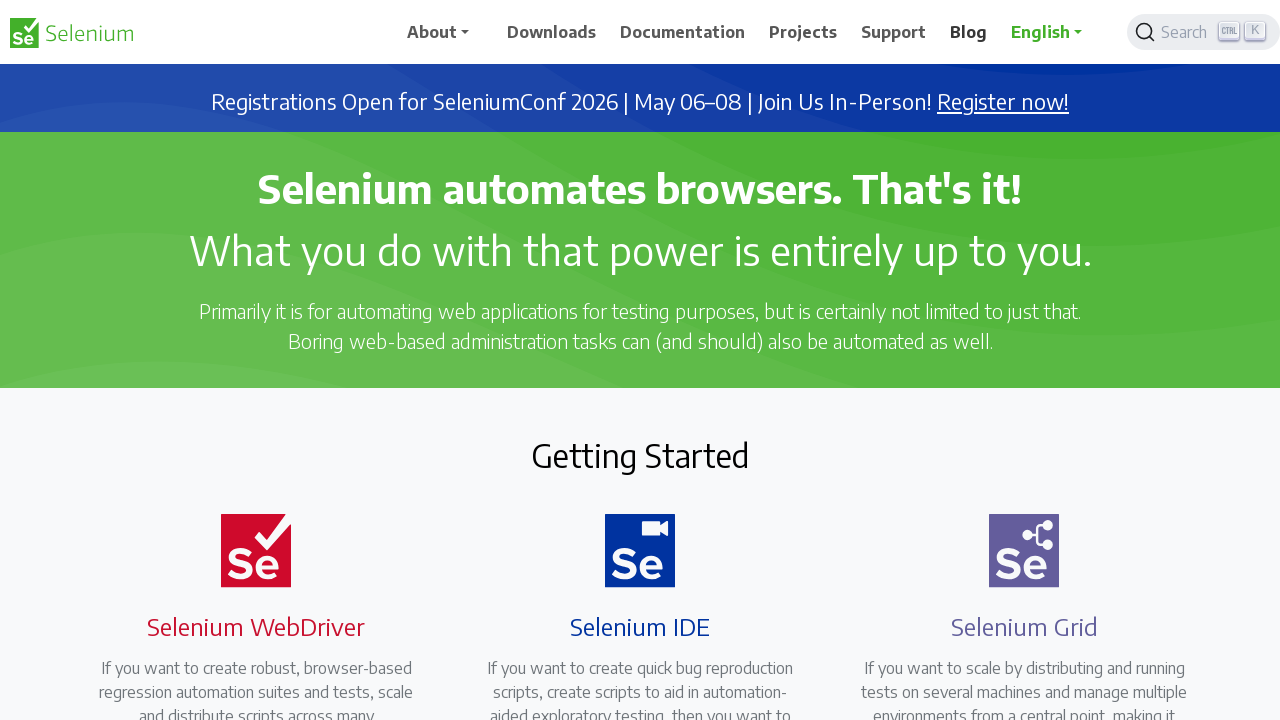

Pressed 'T' keyboard shortcut to open menu item in new tab
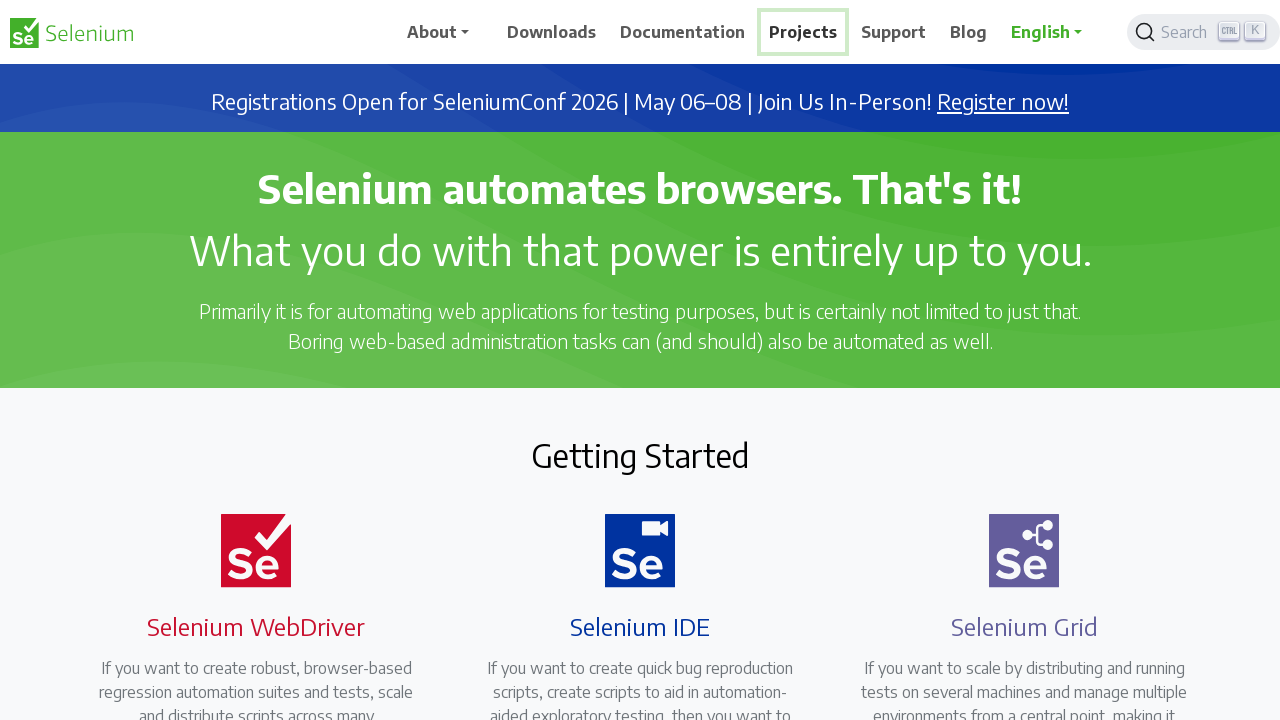

Right-clicked navigation menu item to open context menu at (894, 32) on xpath=//span[text()='Support']
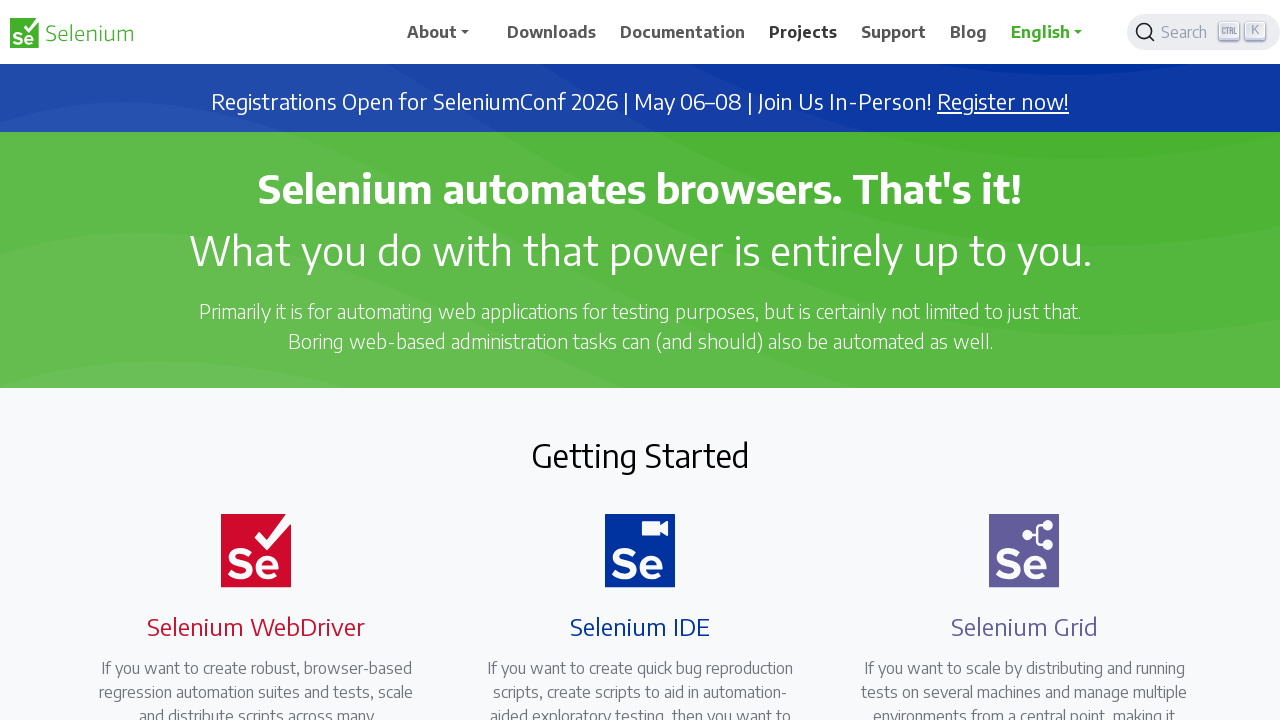

Pressed 'T' keyboard shortcut to open menu item in new tab
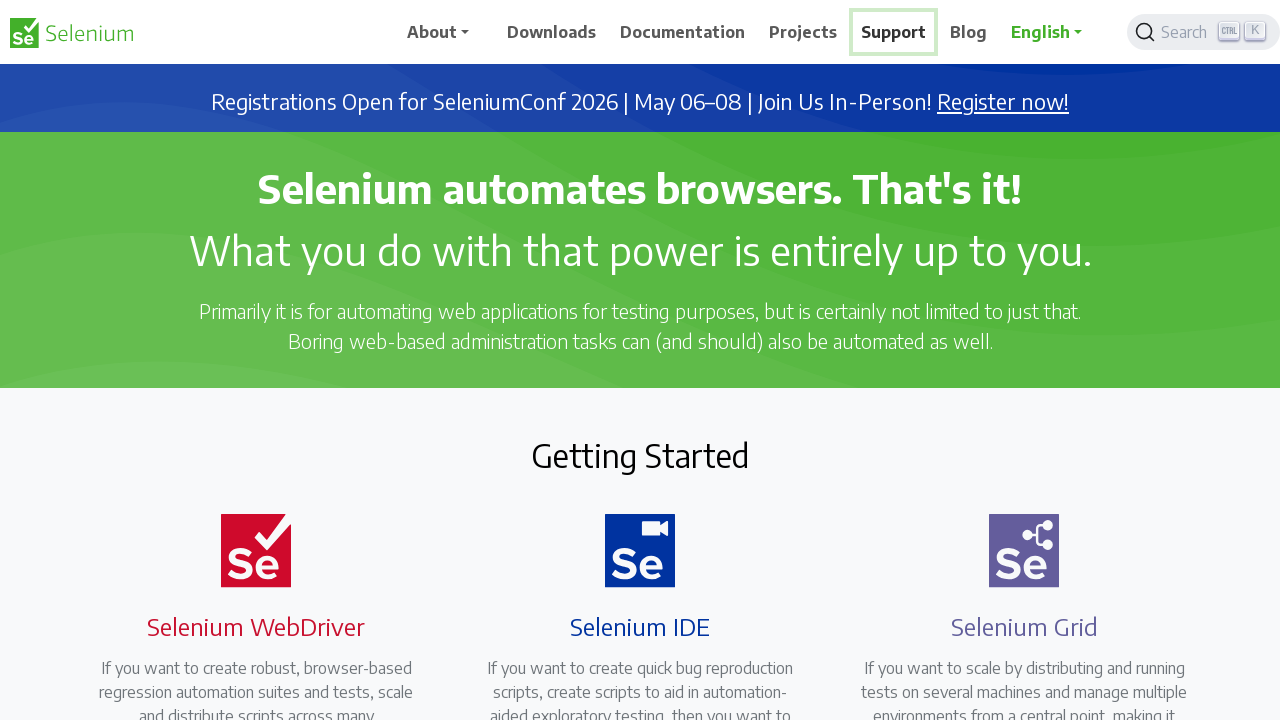

Retrieved all open pages/tabs from browser context
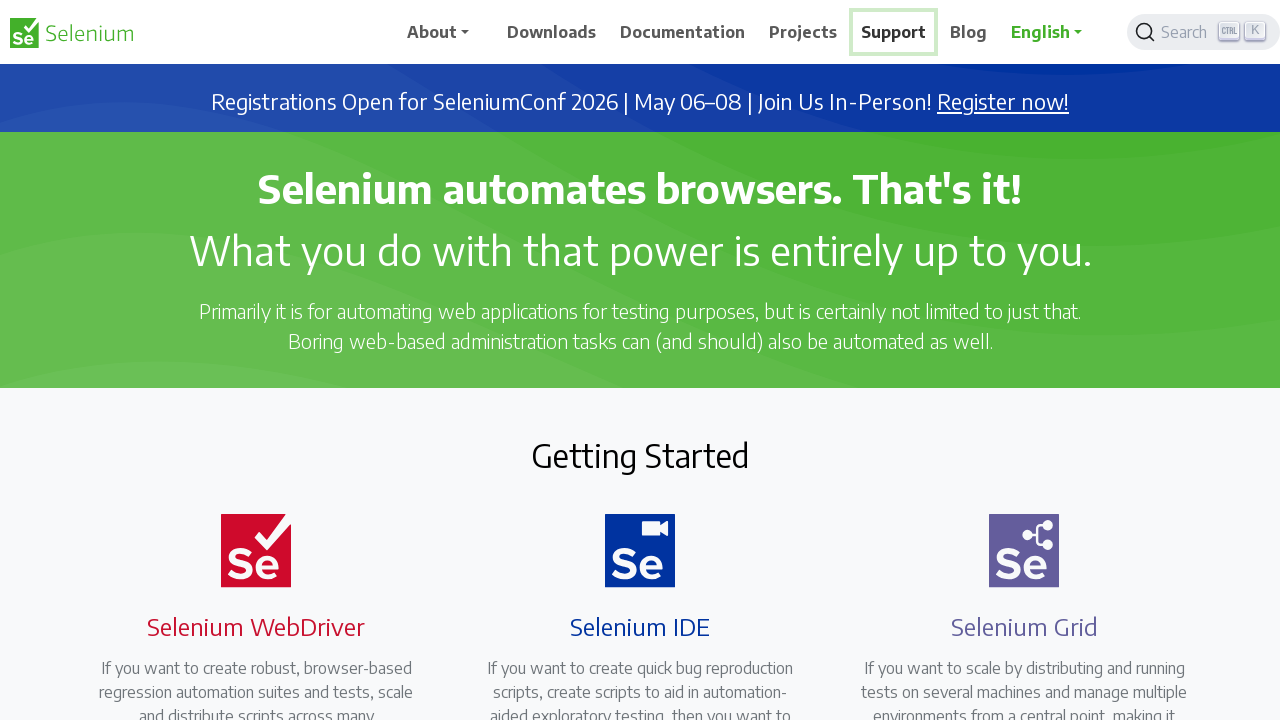

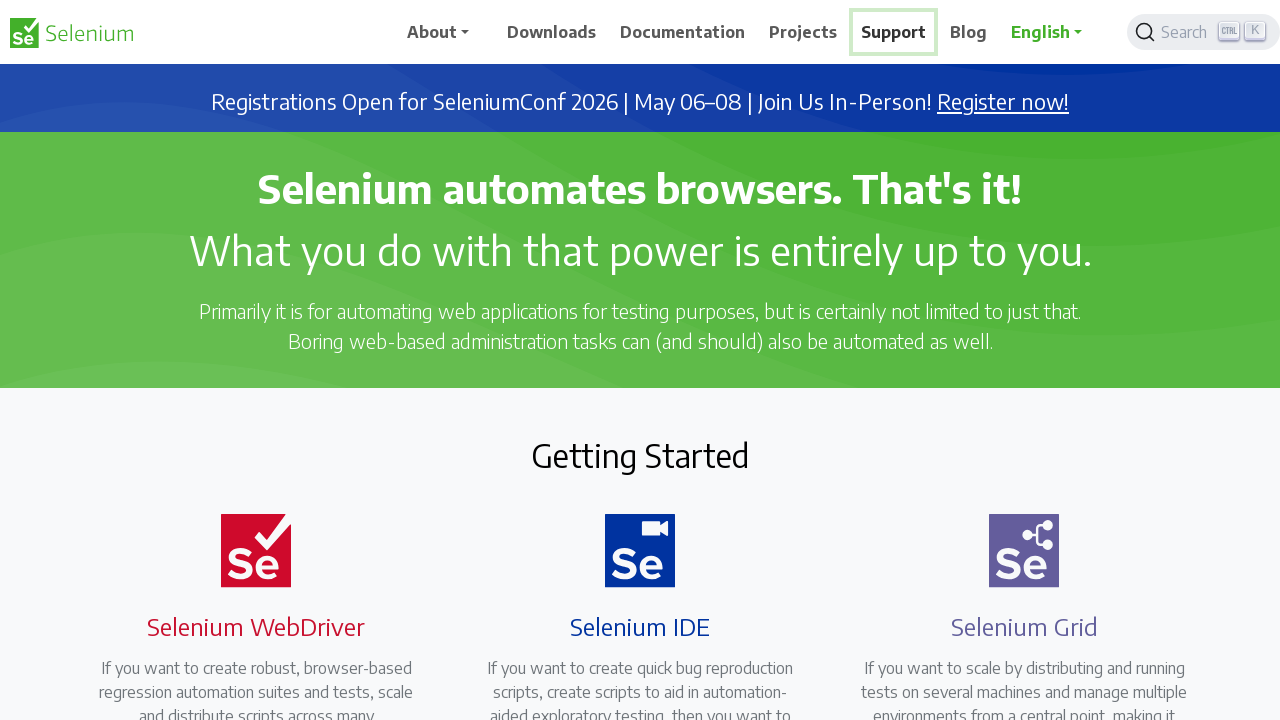